Tests date selection from calendar by choosing June 24th

Starting URL: https://rahulshettyacademy.com/dropdownsPractise/

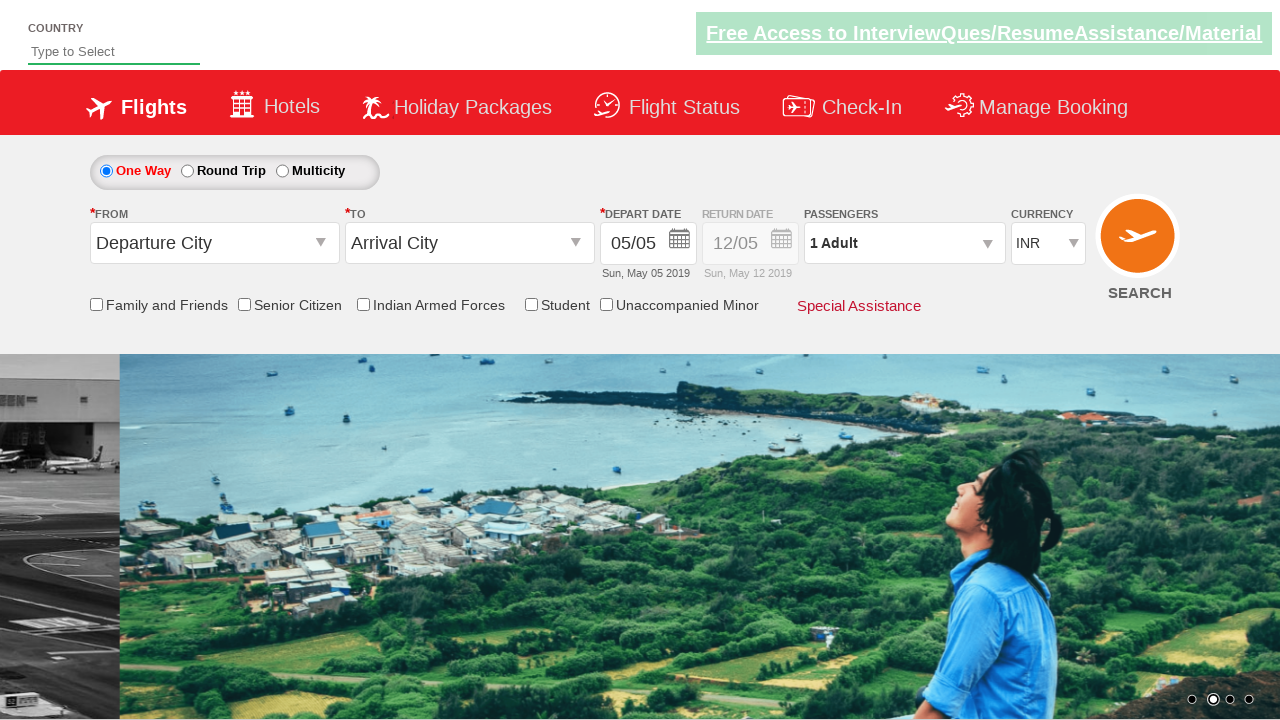

Located all month elements in the calendar
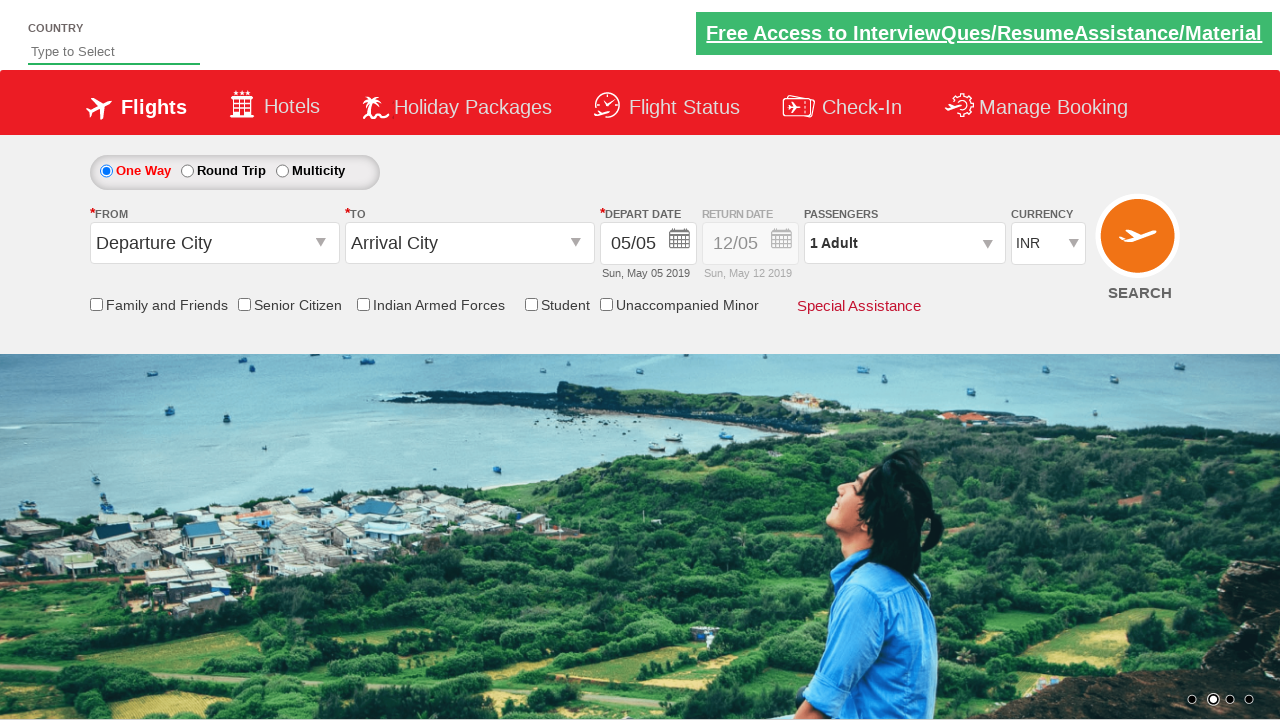

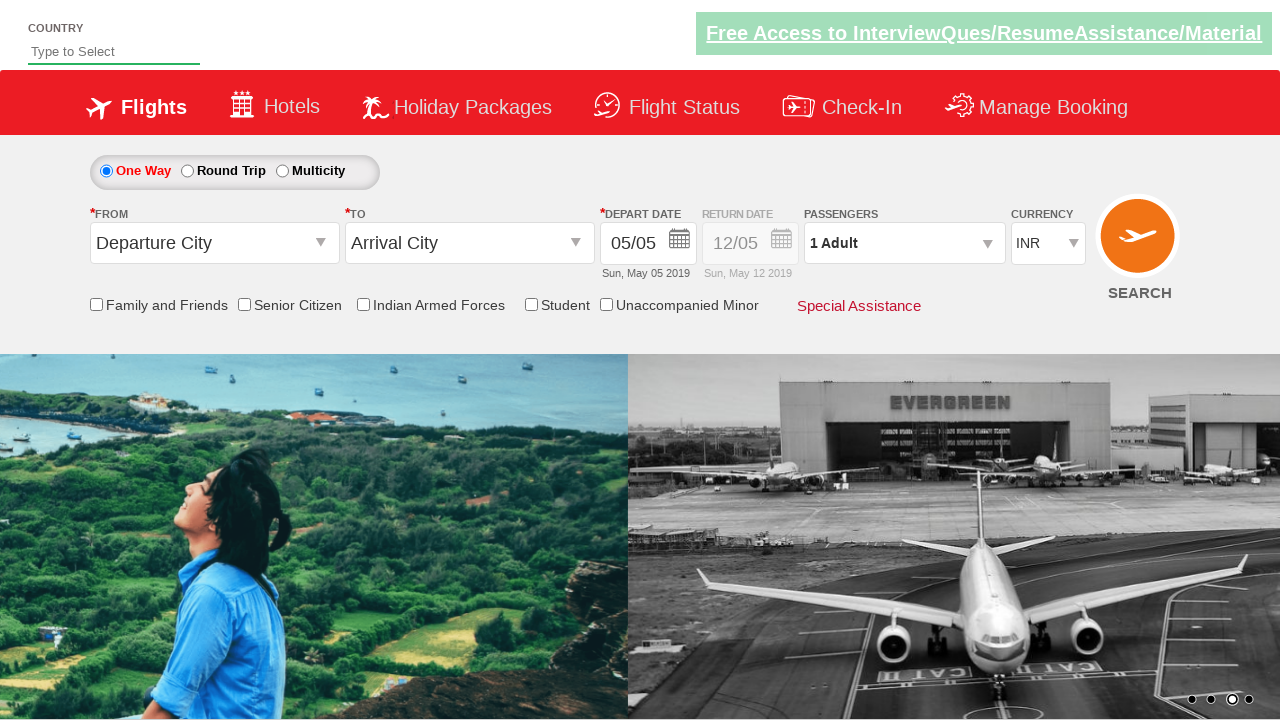